Tests W3Schools search functionality by entering "Selenium" in the search box and submitting the form

Starting URL: https://www.w3schools.com/

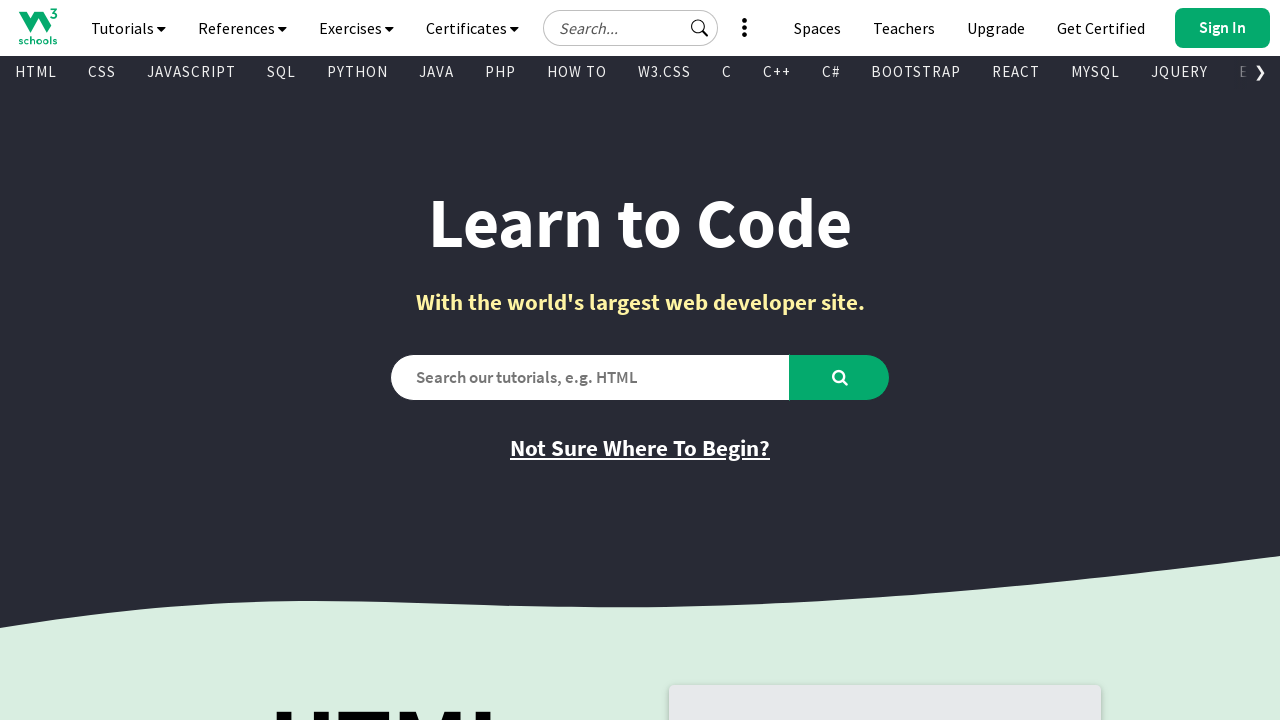

Filled search box with 'Selenium' on #search2
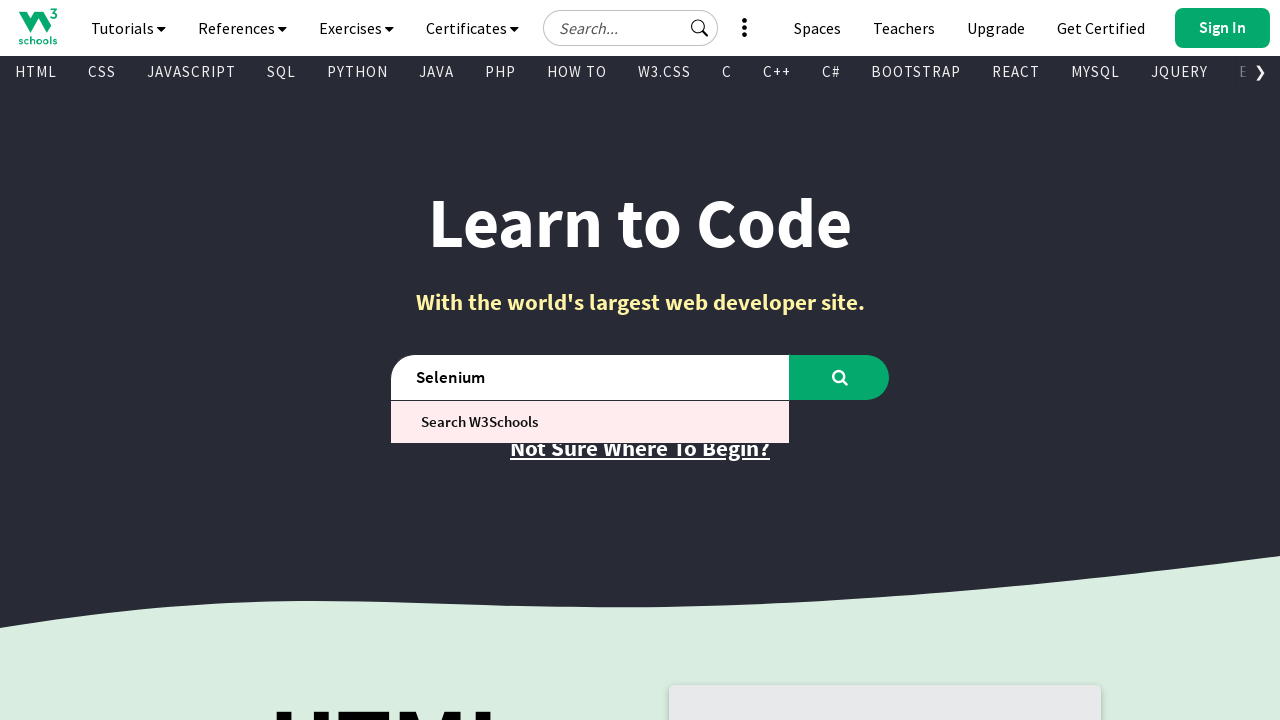

Pressed Enter to submit the search form on #search2
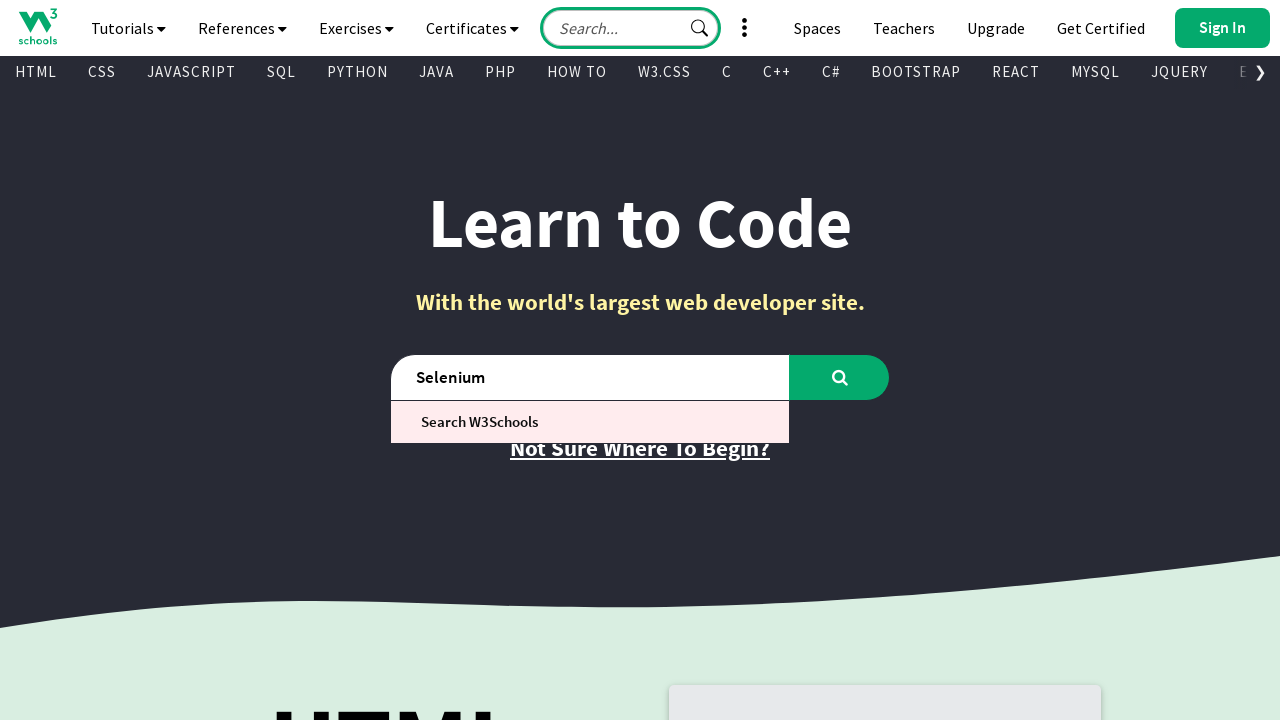

Search results page loaded successfully
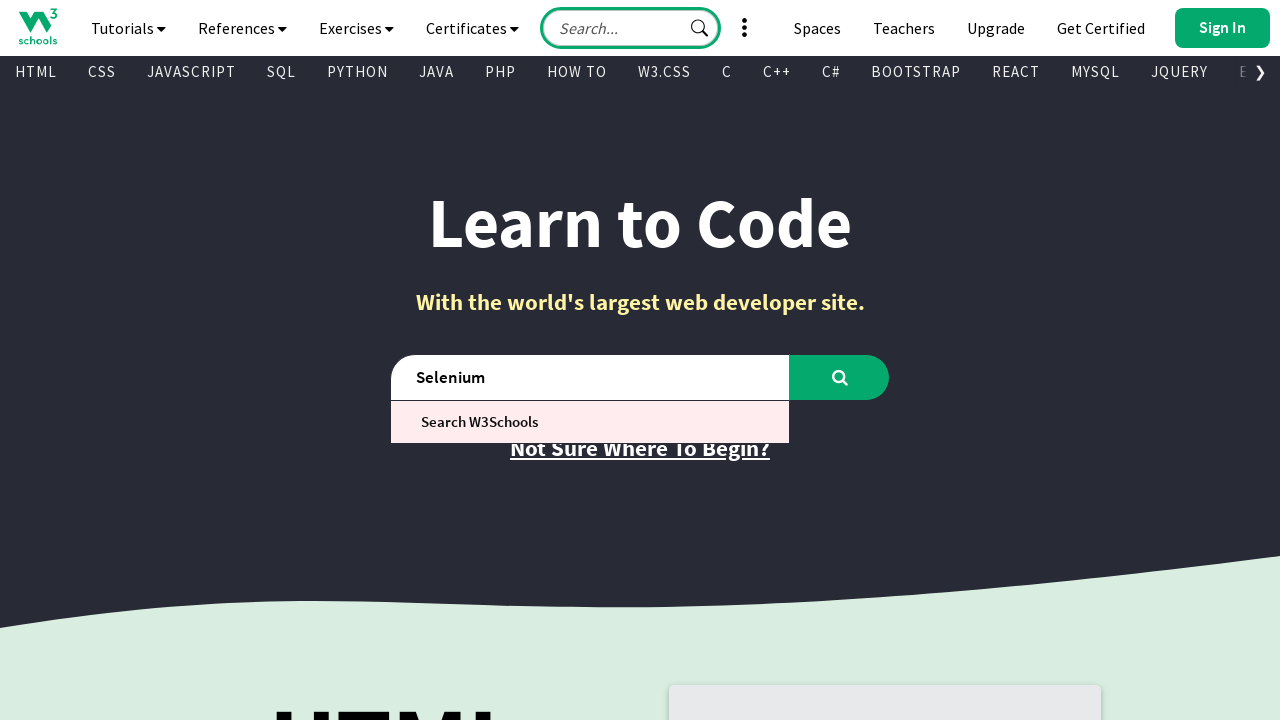

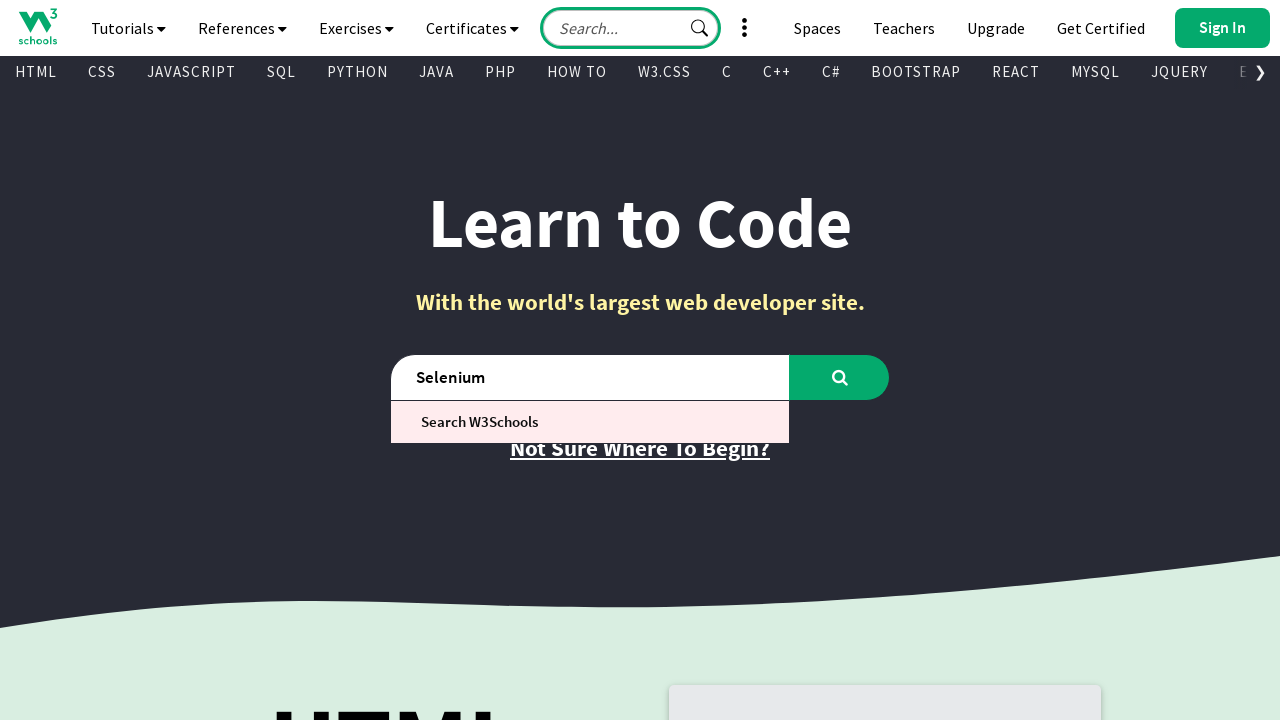